Tests product search functionality by navigating to products page, entering a search term and verifying search results are displayed

Starting URL: https://automationexercise.com/

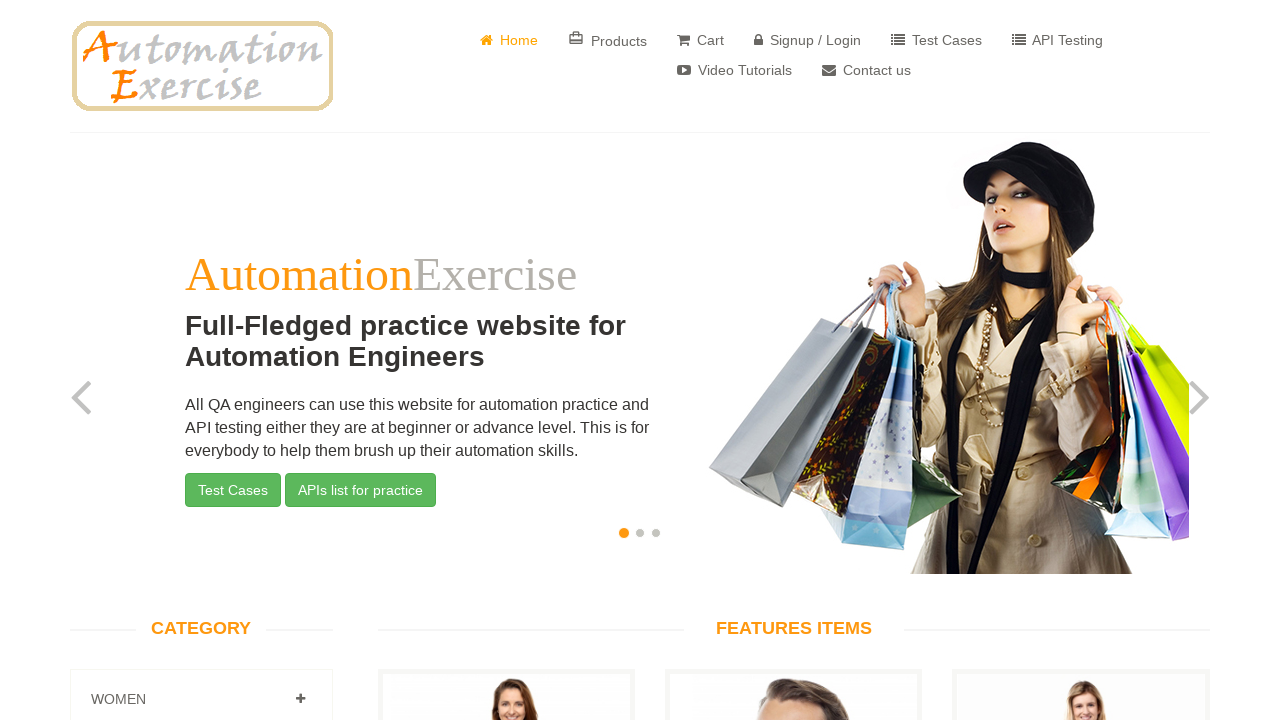

Clicked on Products button to navigate to products page at (608, 40) on text=Products
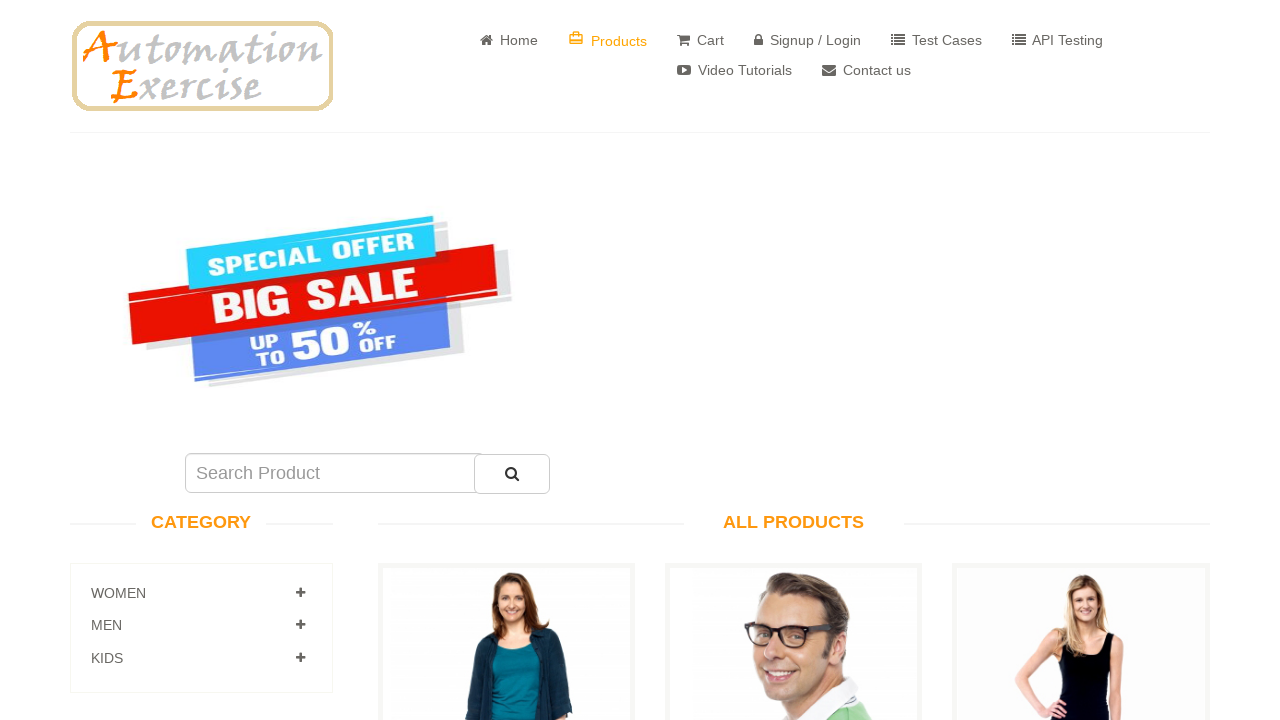

Products page loaded
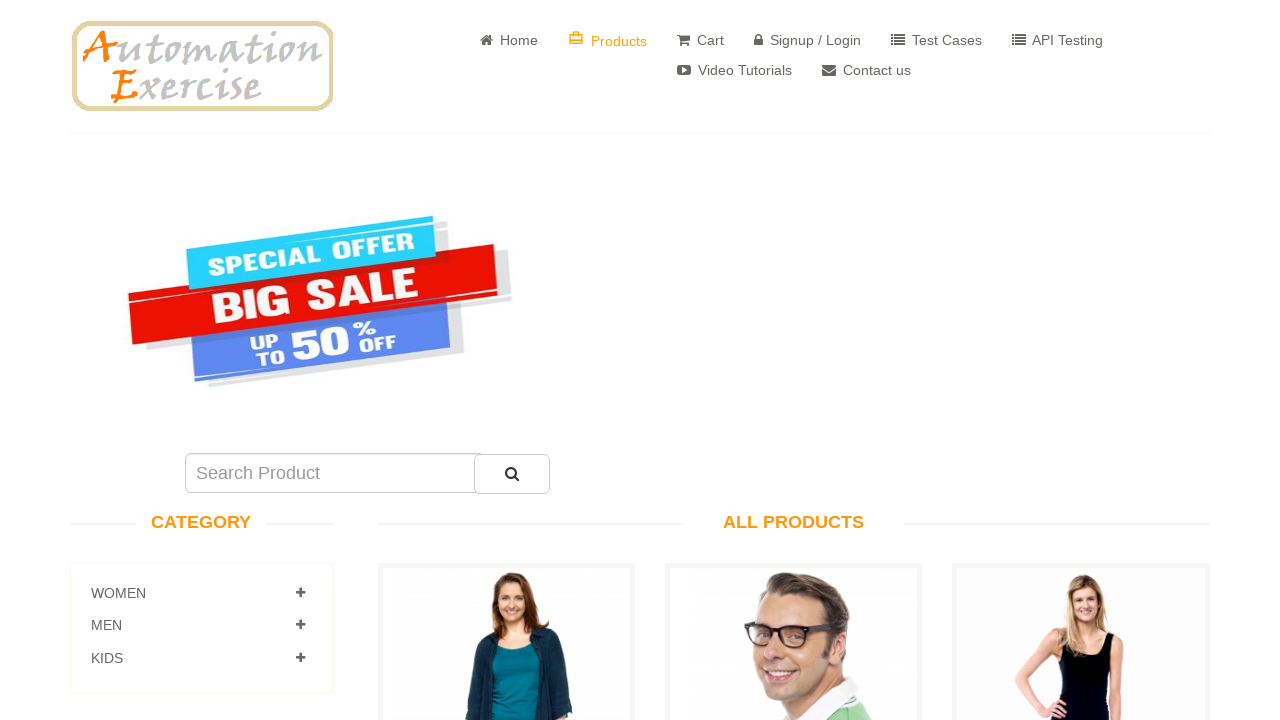

Entered search term 'tshirt' in search input field on input#search_product
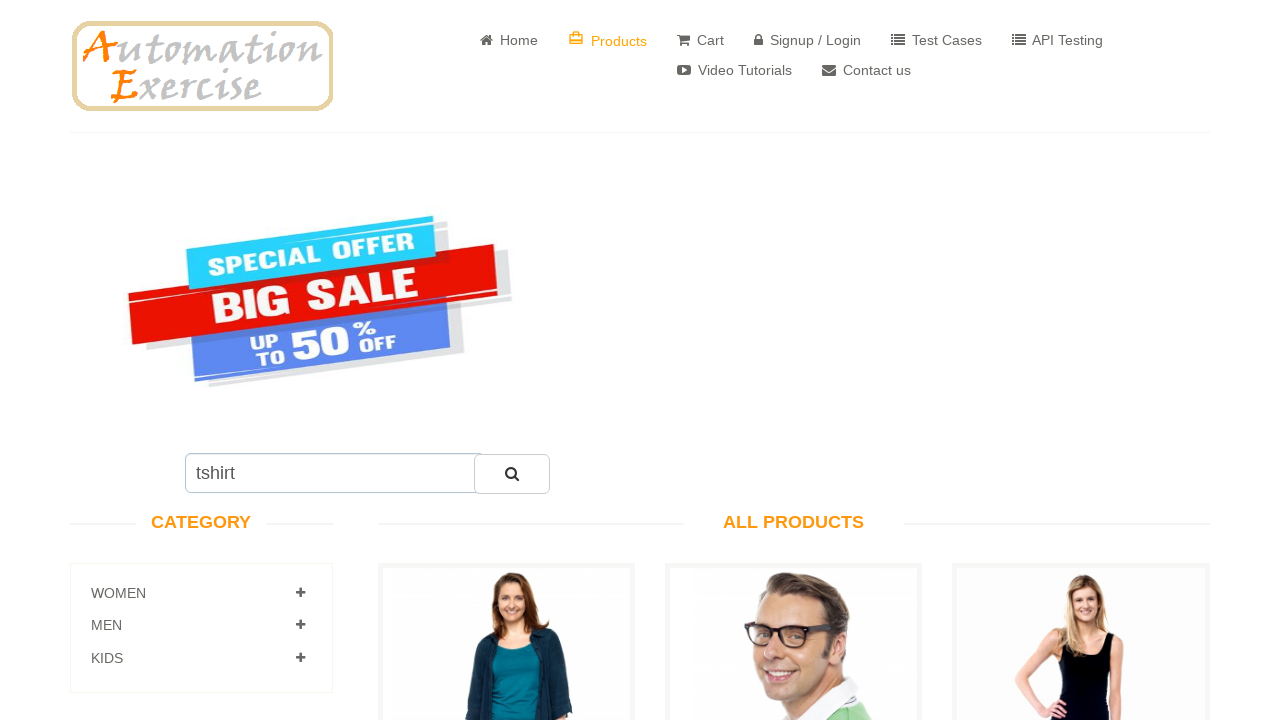

Clicked search button to submit search query at (512, 474) on button#submit_search
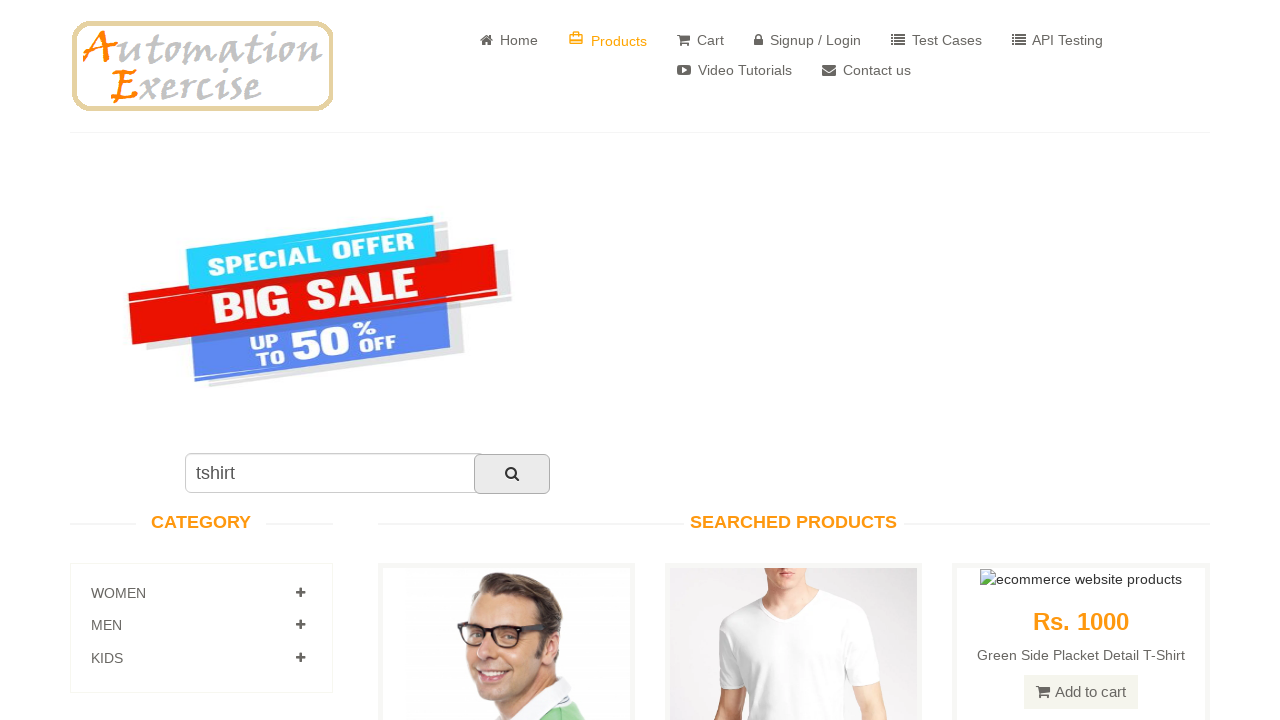

Search results container loaded
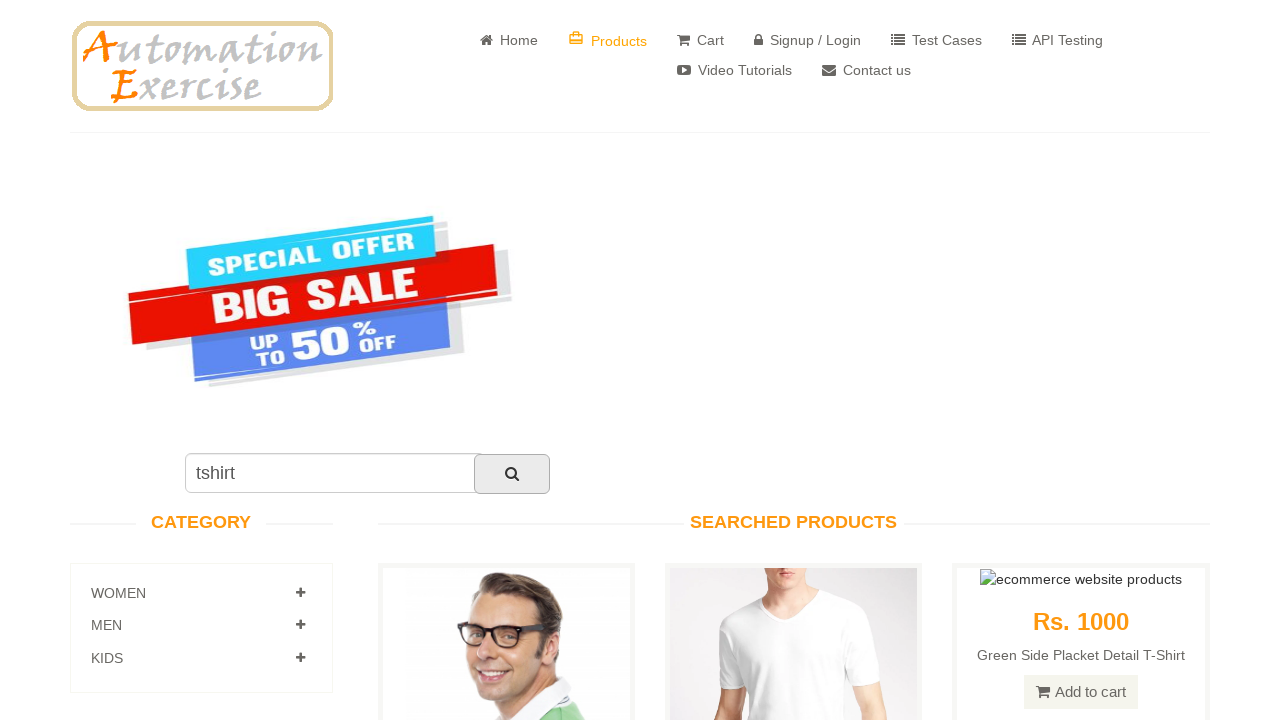

Verified that product search results are displayed
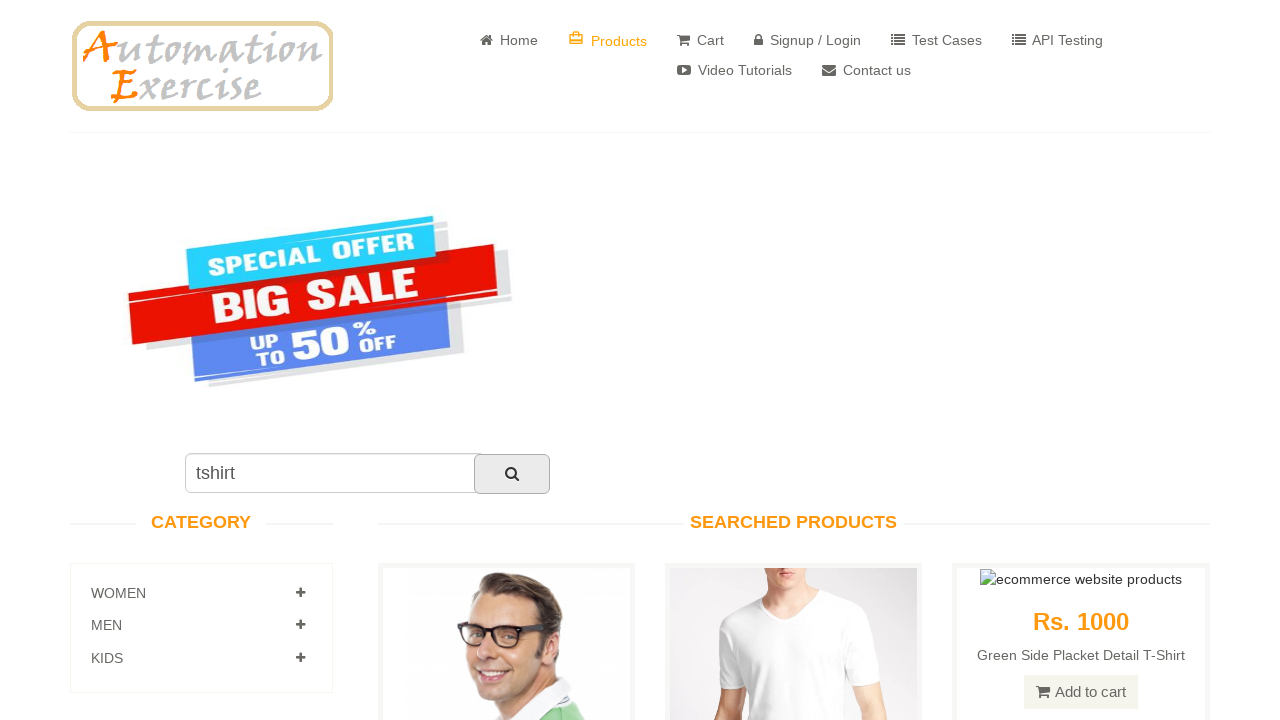

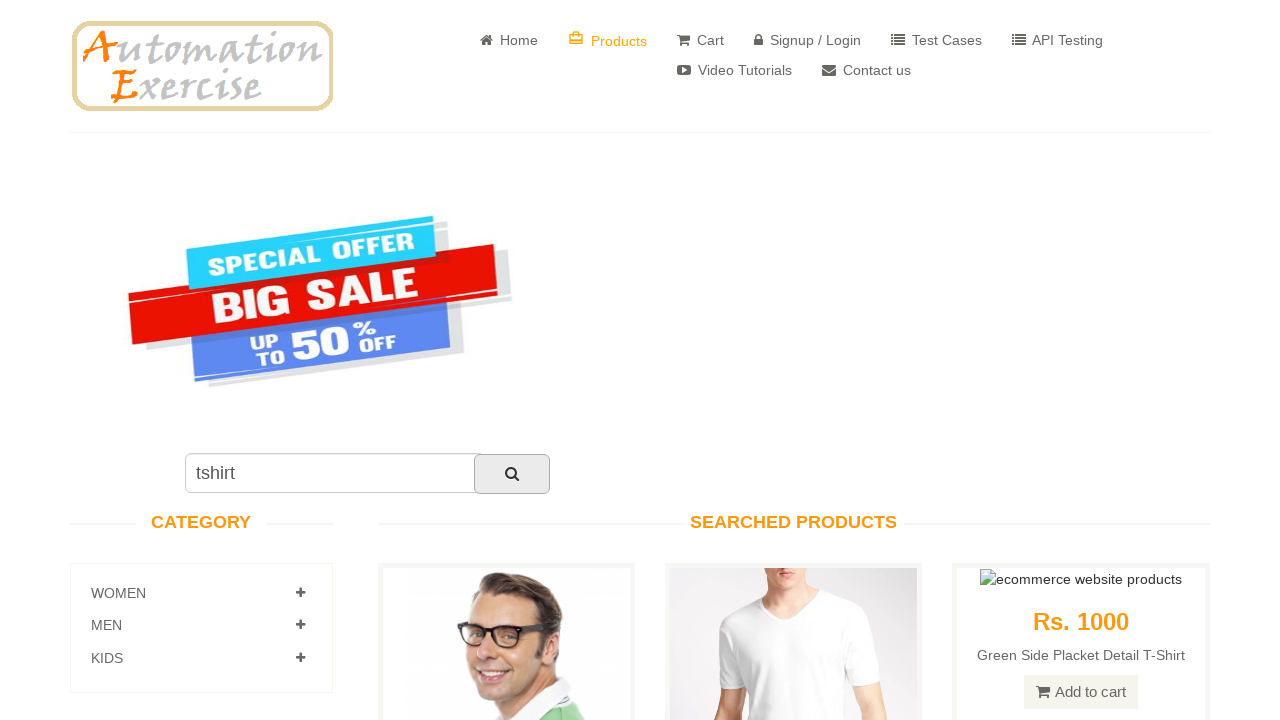